Tests that the news (haberler) page loads correctly and displays a header containing "haberler"

Starting URL: https://egundem.com/haberler

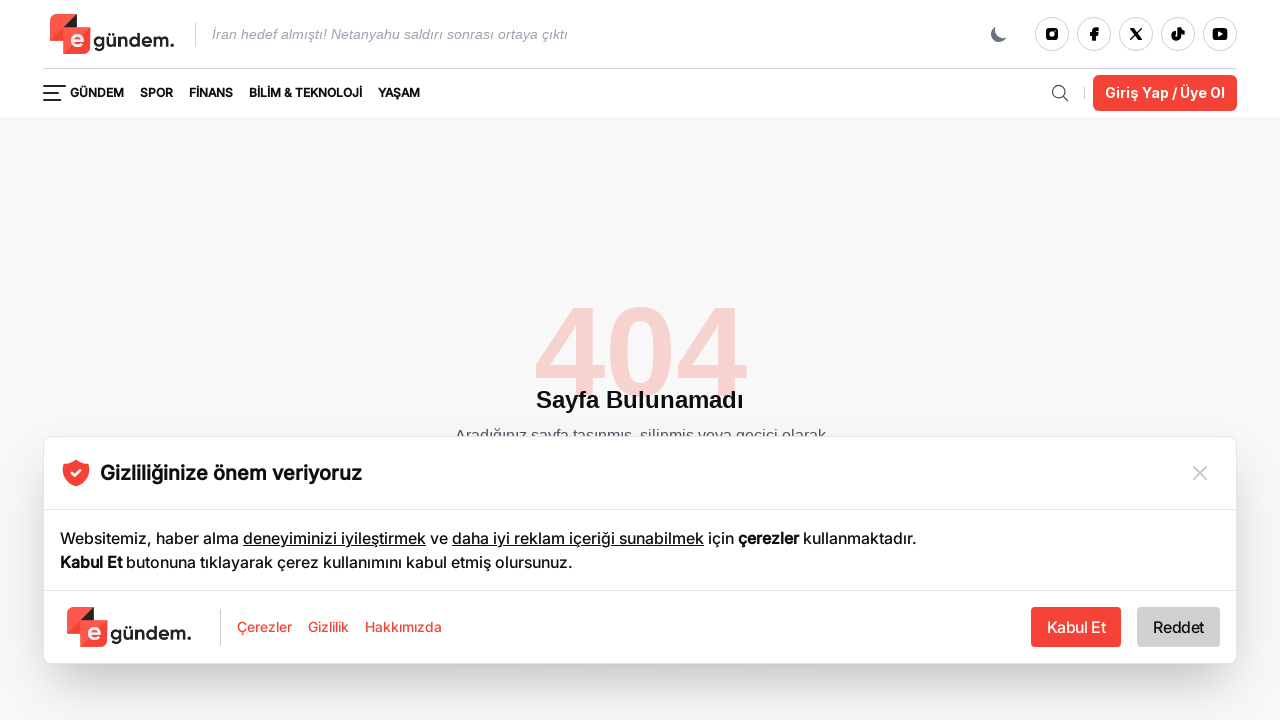

Page navigated to haberler URL
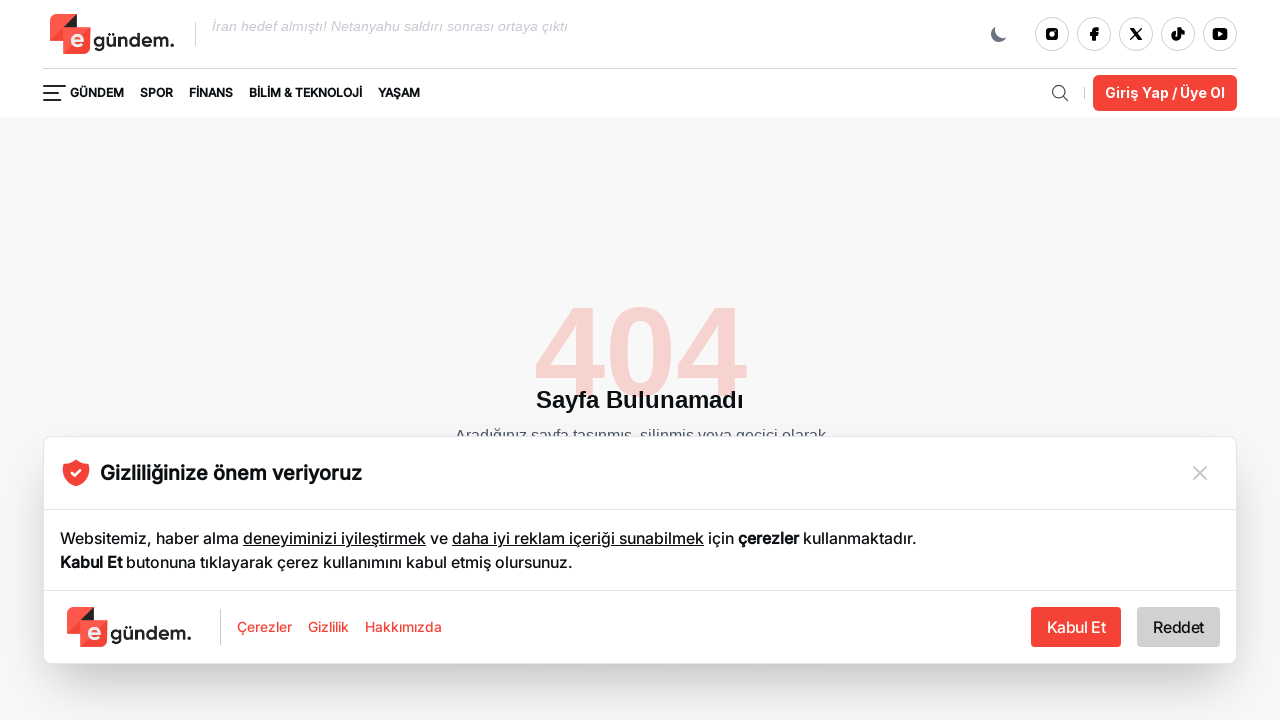

Located header elements (h1, h2)
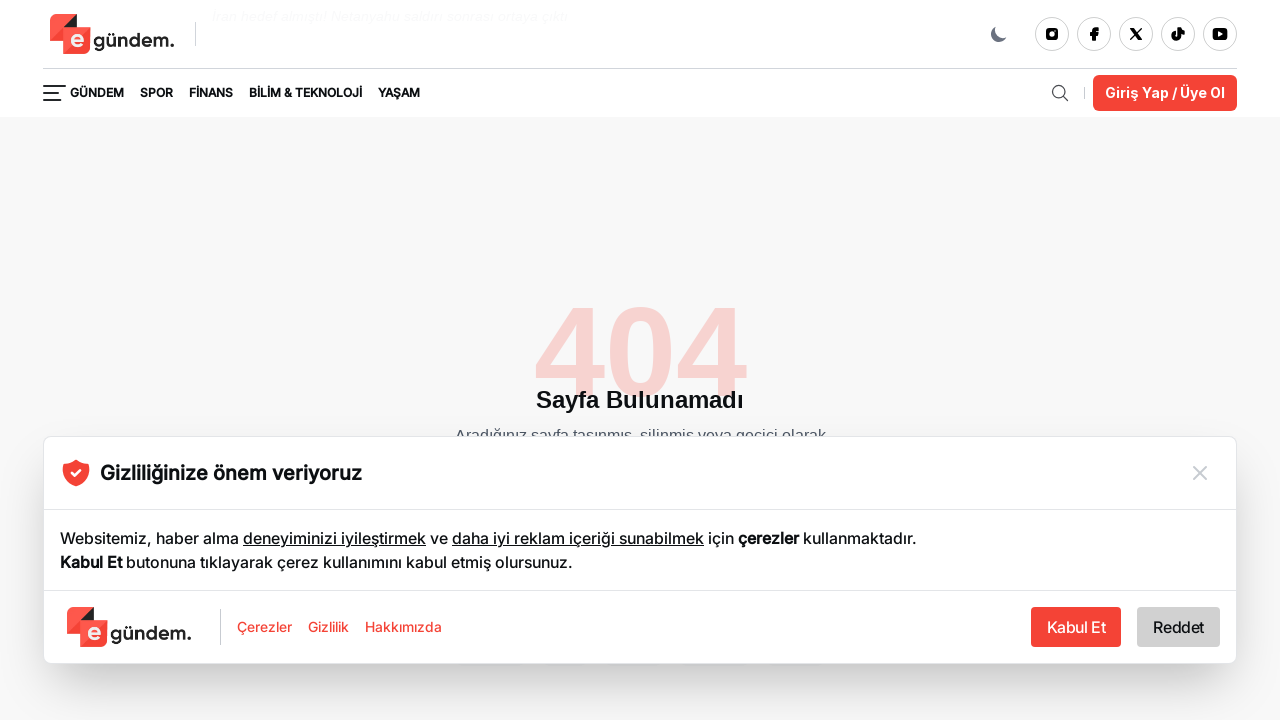

First header element became visible
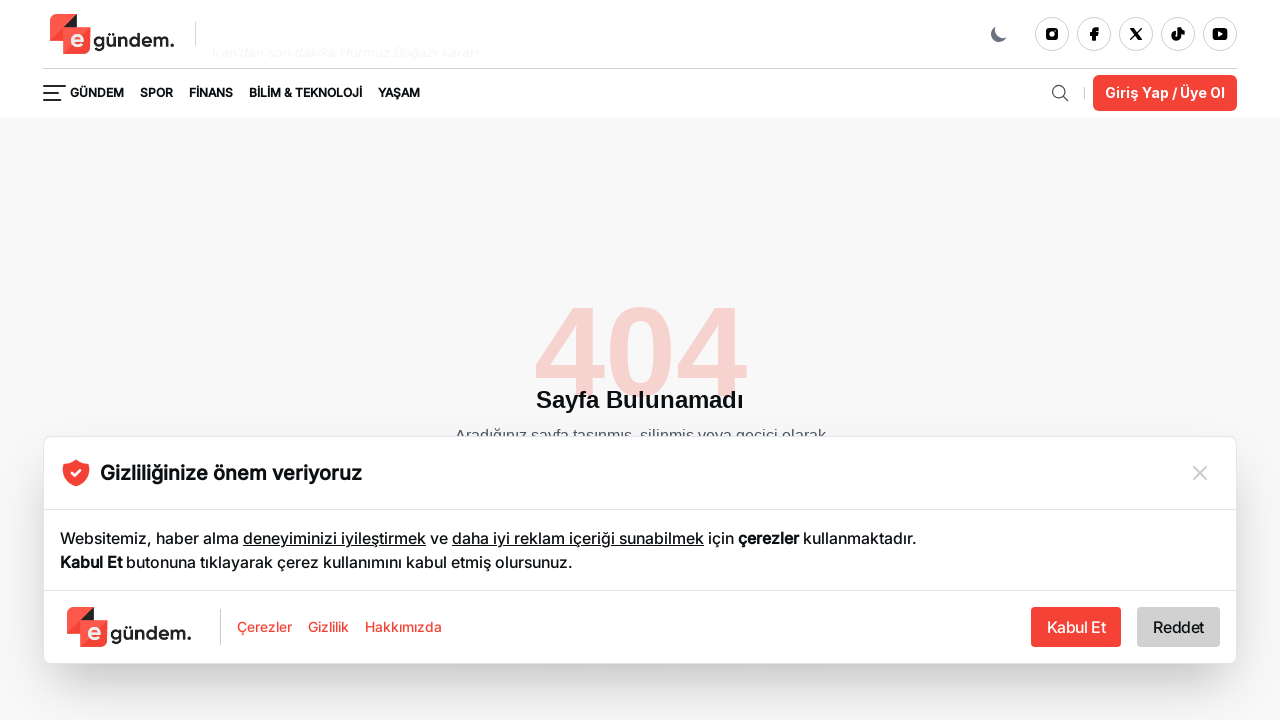

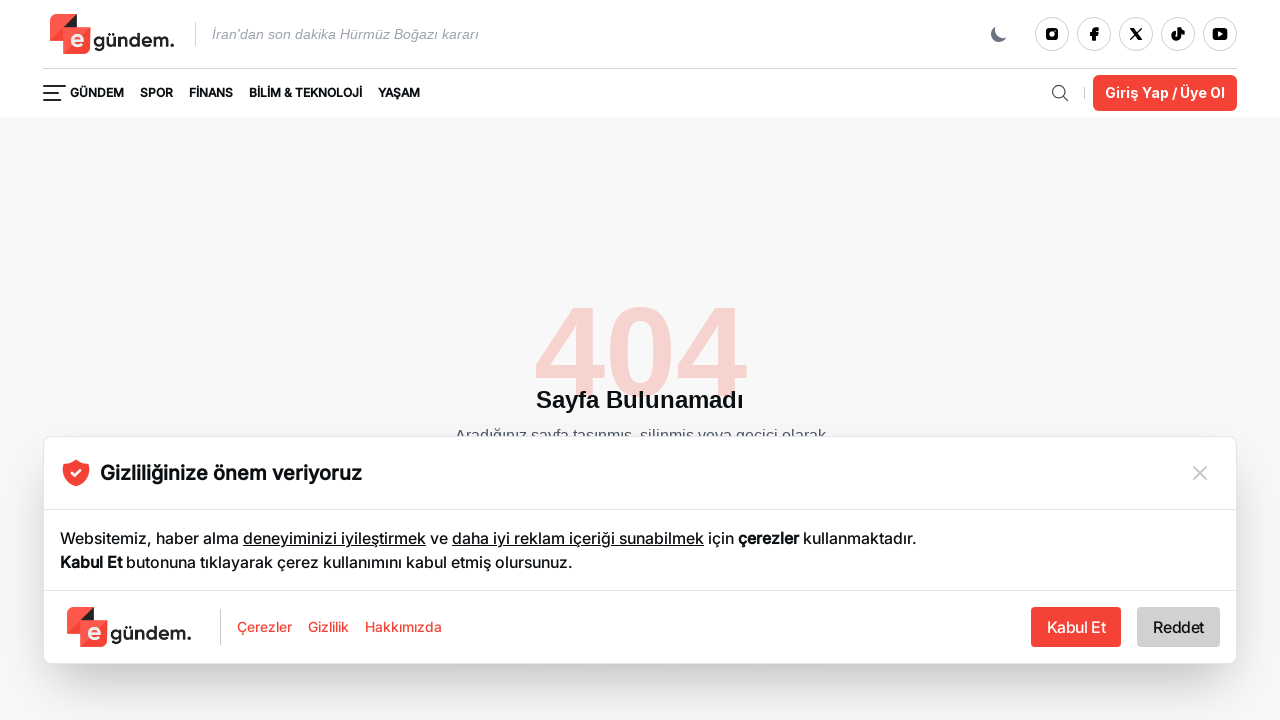